Tests various form elements using special Playwright locators like getByLabel, getByRole, and getByPlaceholder

Starting URL: https://rahulshettyacademy.com/angularpractice

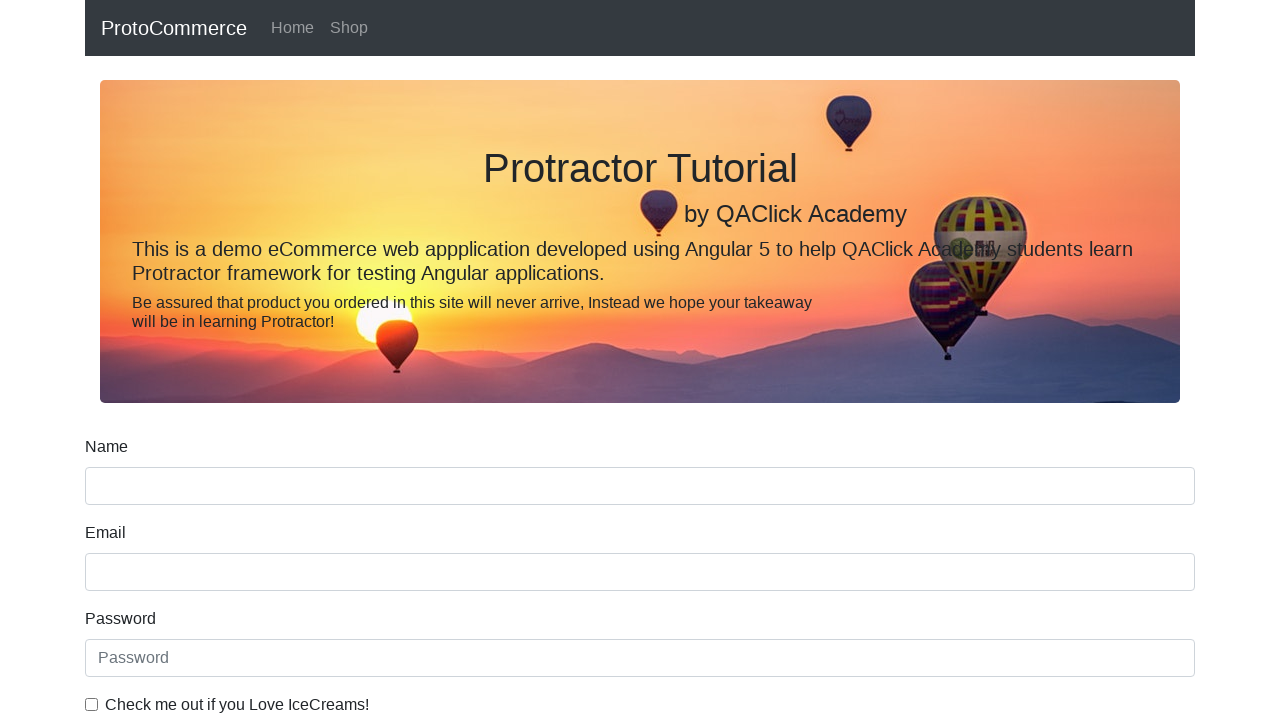

Clicked ice cream checkbox at (92, 704) on internal:label="Check me out if you Love IceCreams!"i
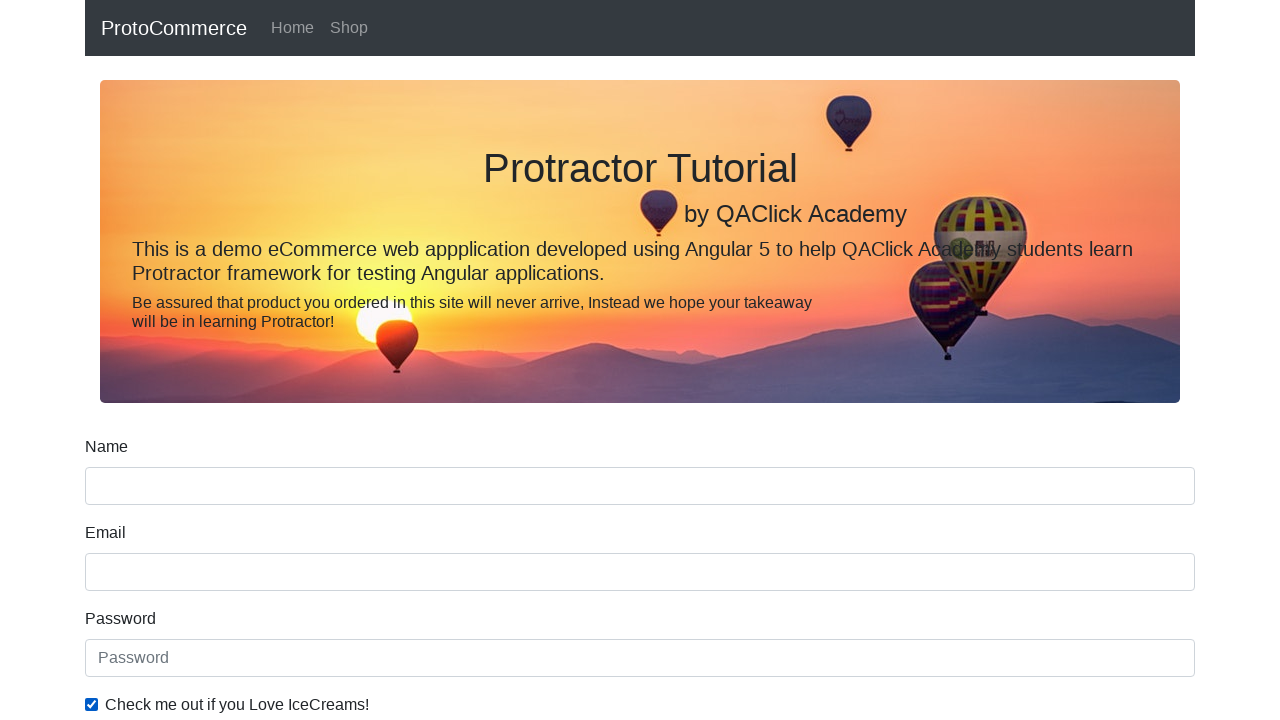

Selected Employed radio button at (326, 360) on internal:label="Employed"i
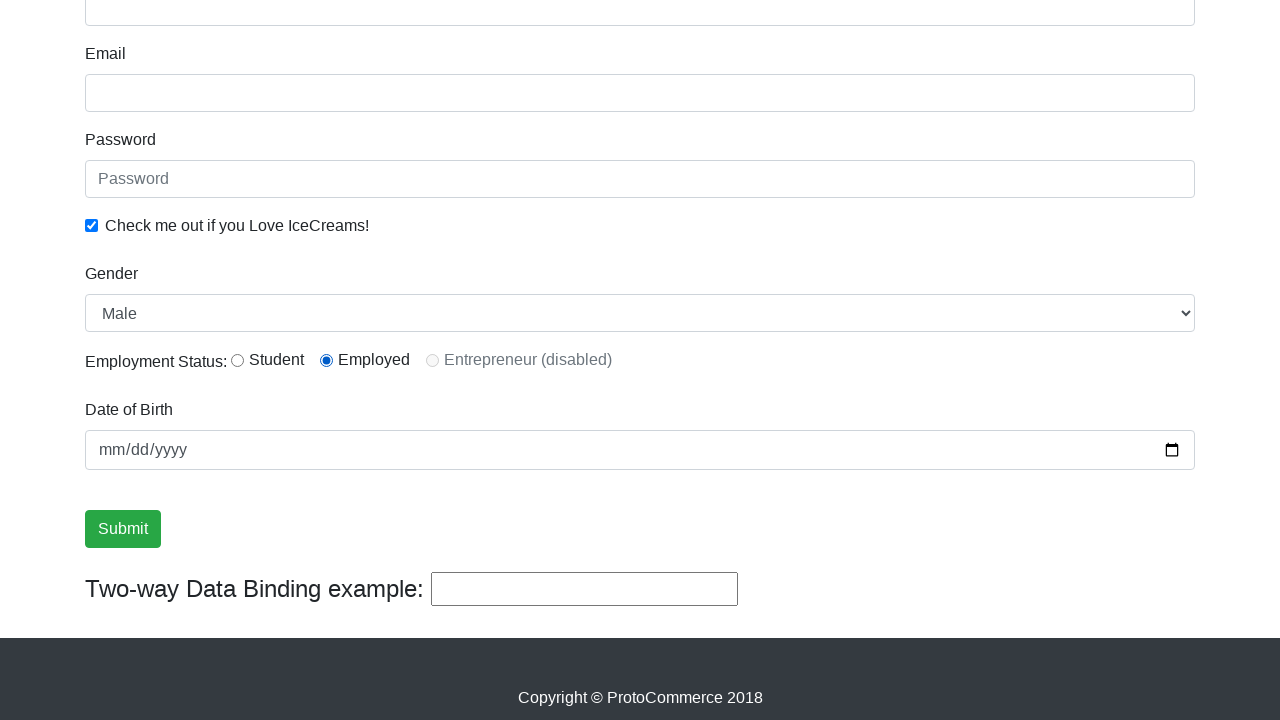

Selected Female from gender dropdown on internal:label="Gender"i
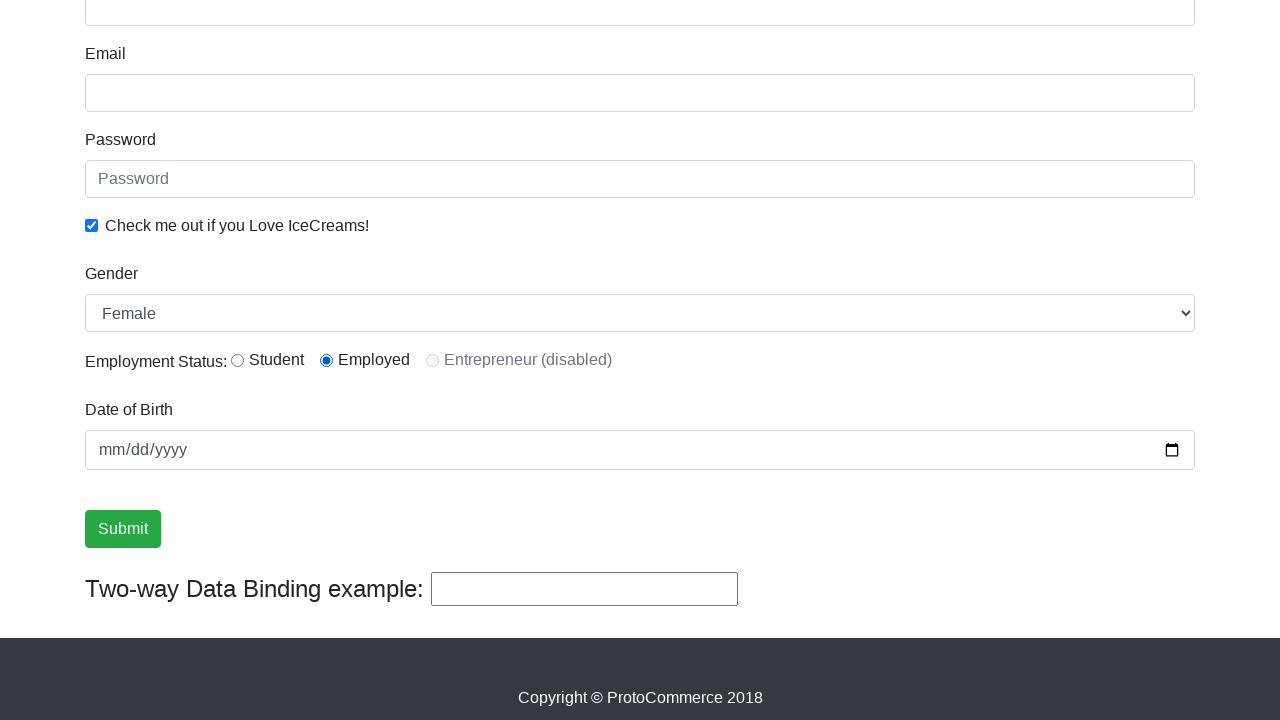

Filled password field with 'Yogi' on internal:attr=[placeholder="Password"i]
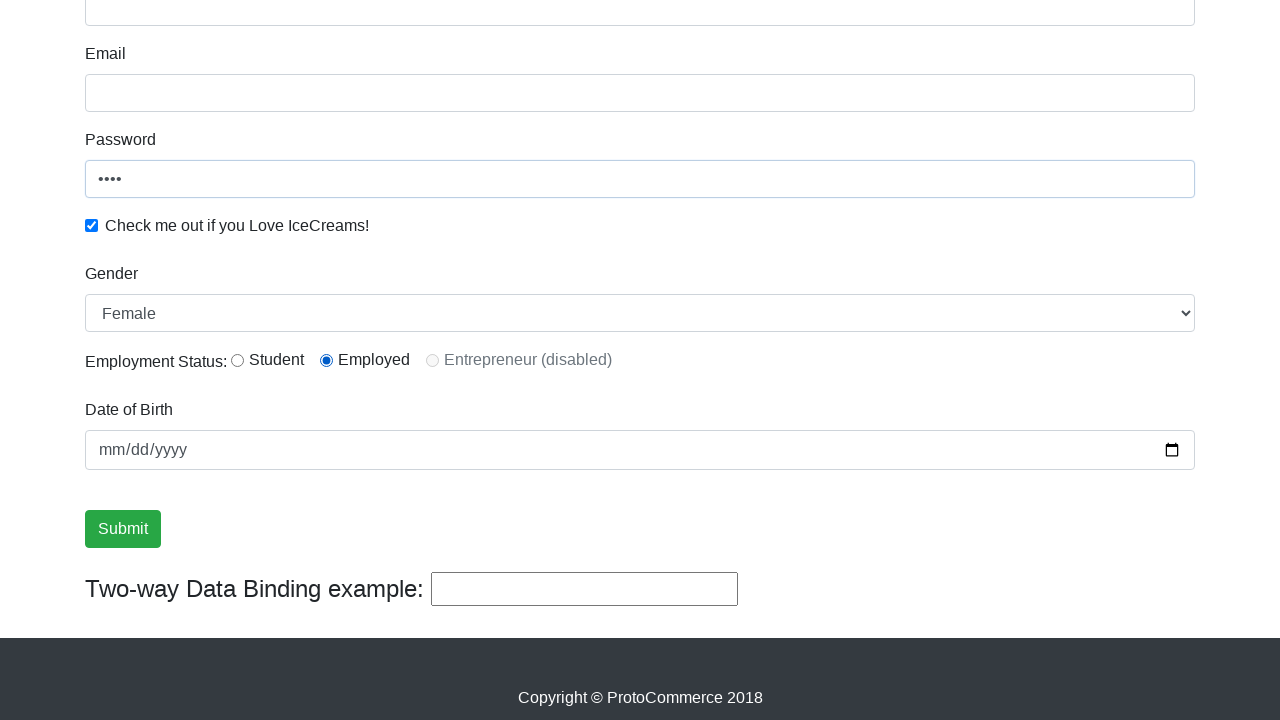

Clicked Submit button at (123, 529) on internal:role=button[name="Submit"i]
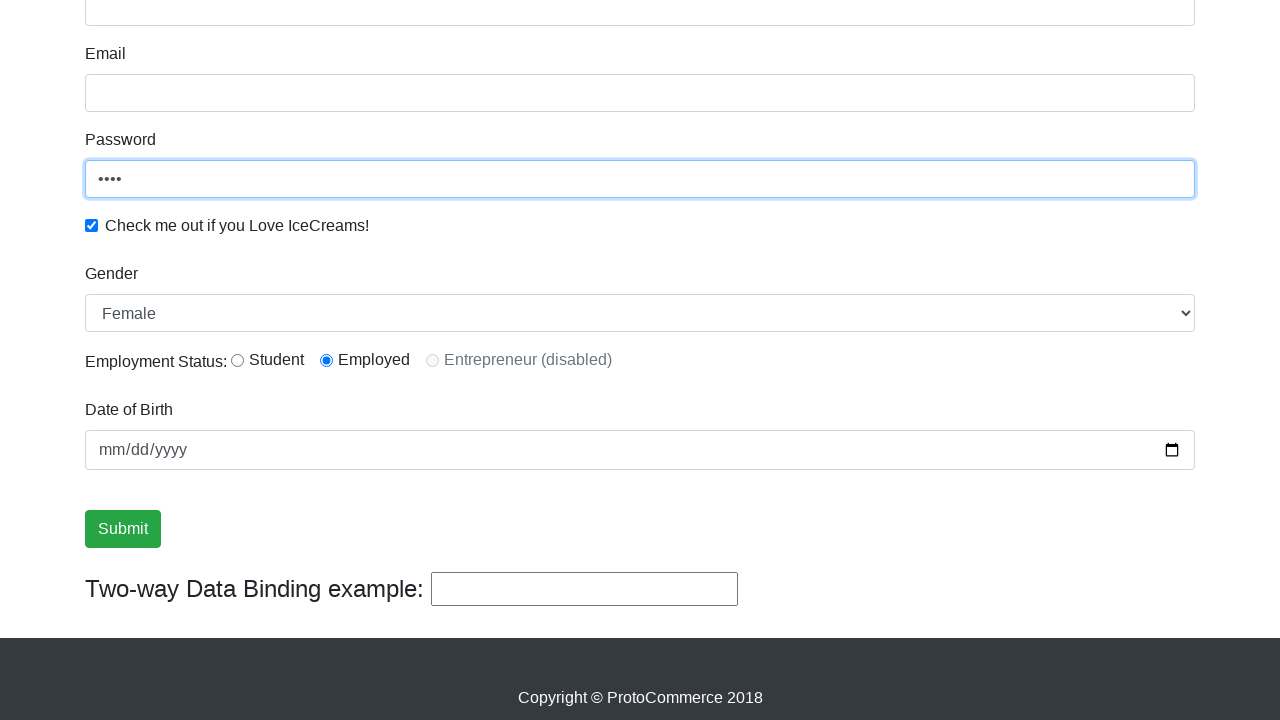

Clicked success message at (640, 360) on internal:text="Success! The Form has been submitted successfully!."i
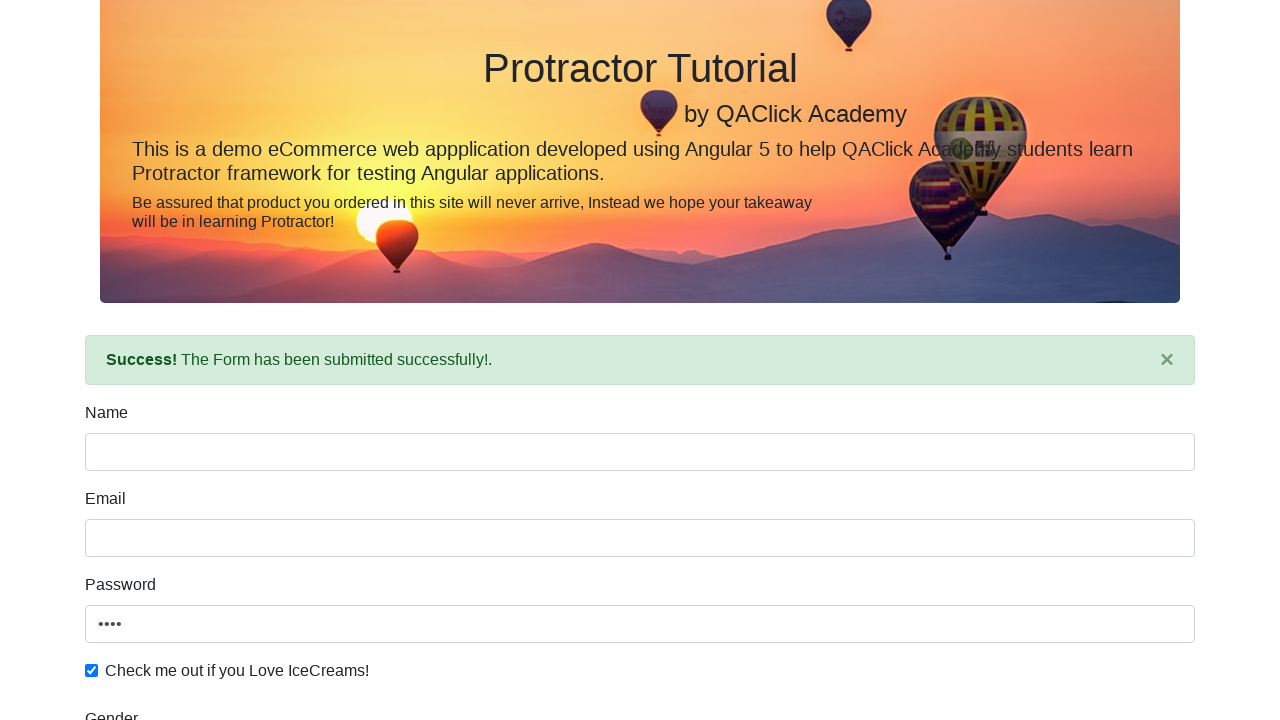

Navigated to Shop page at (349, 28) on internal:role=link[name="Shop"i]
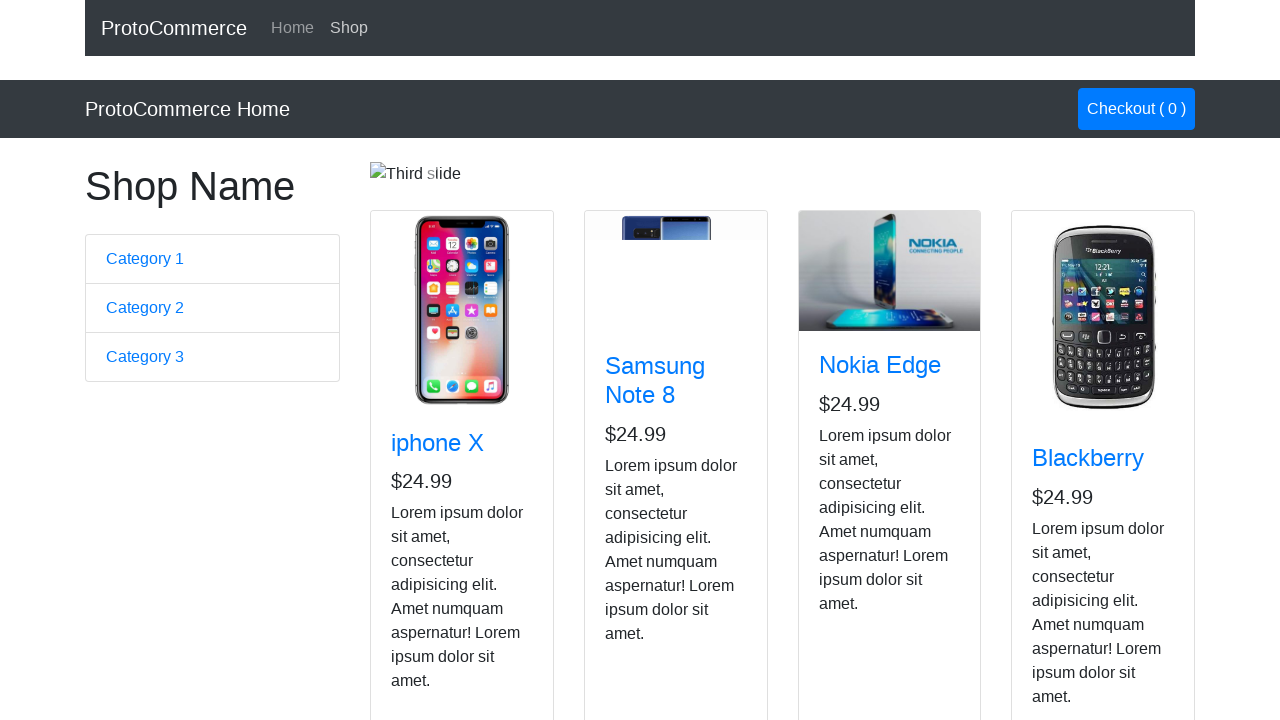

Added Nokia Edge to cart at (854, 528) on app-card >> internal:has-text="Nokia Edge"i >> internal:role=button
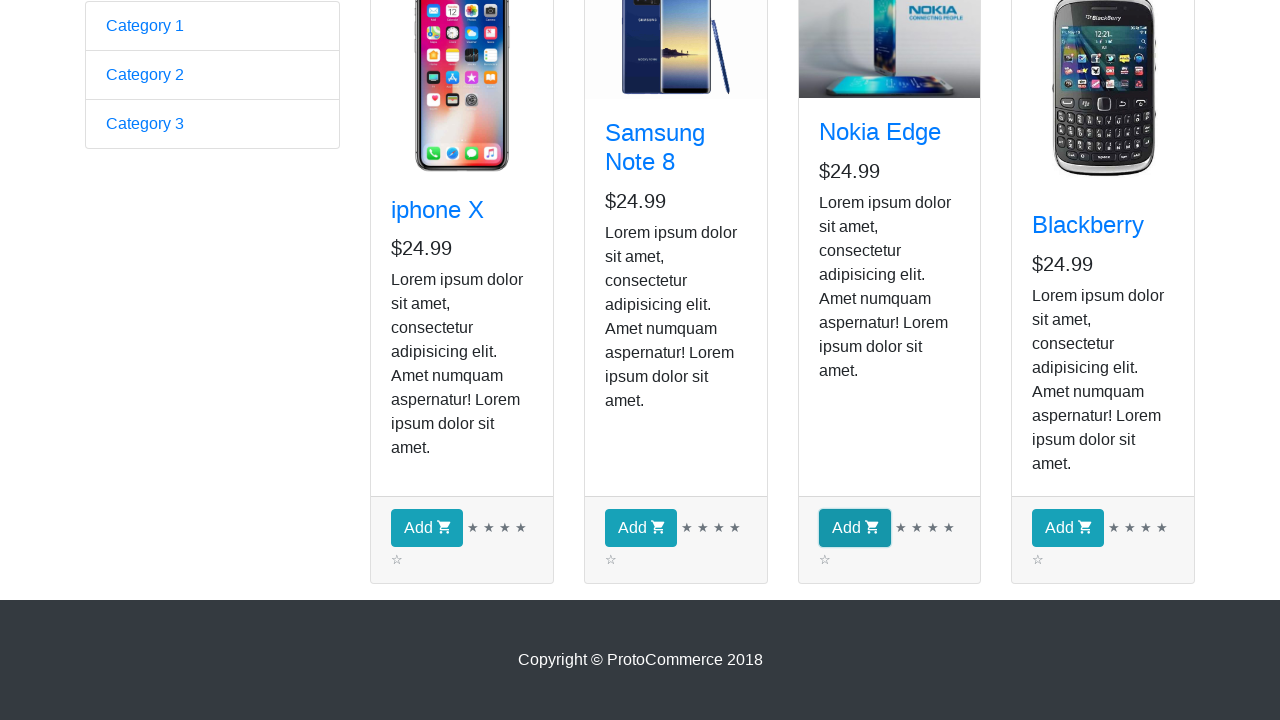

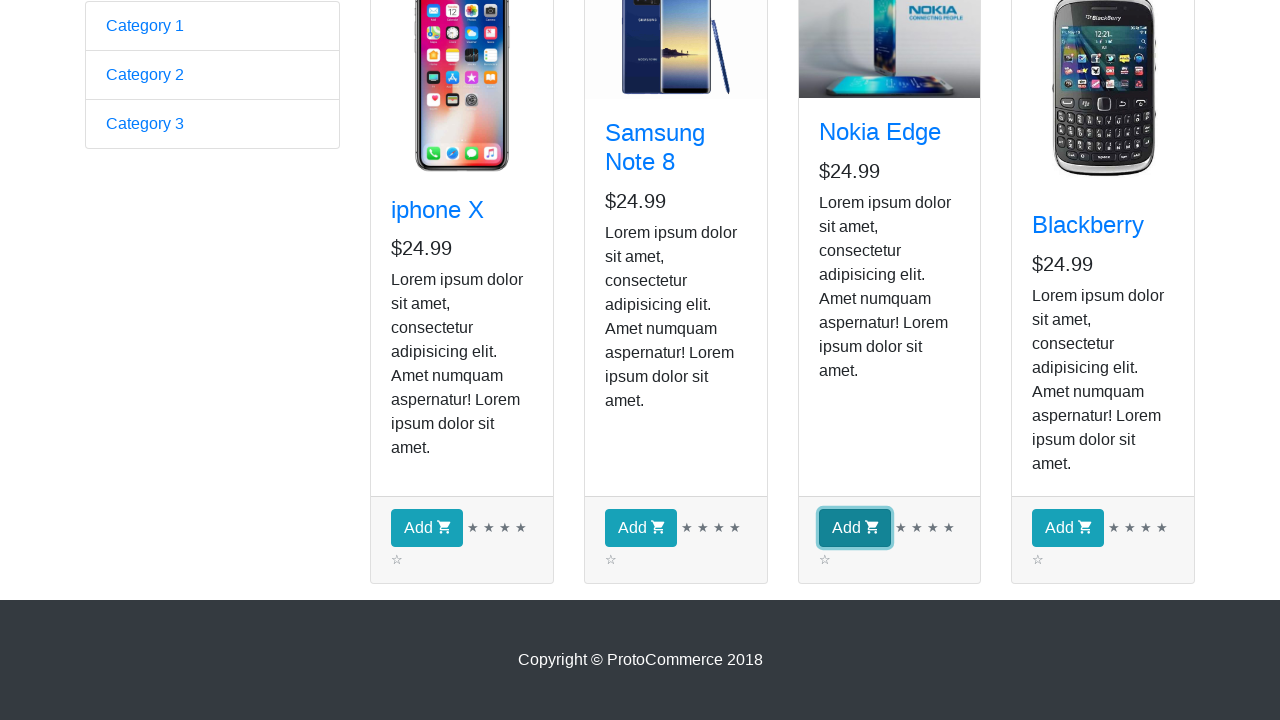